Tests clicking an 'adder' button that dynamically adds a box element to the page, then verifies the box is displayed using implicit waits

Starting URL: https://www.selenium.dev/selenium/web/dynamic.html

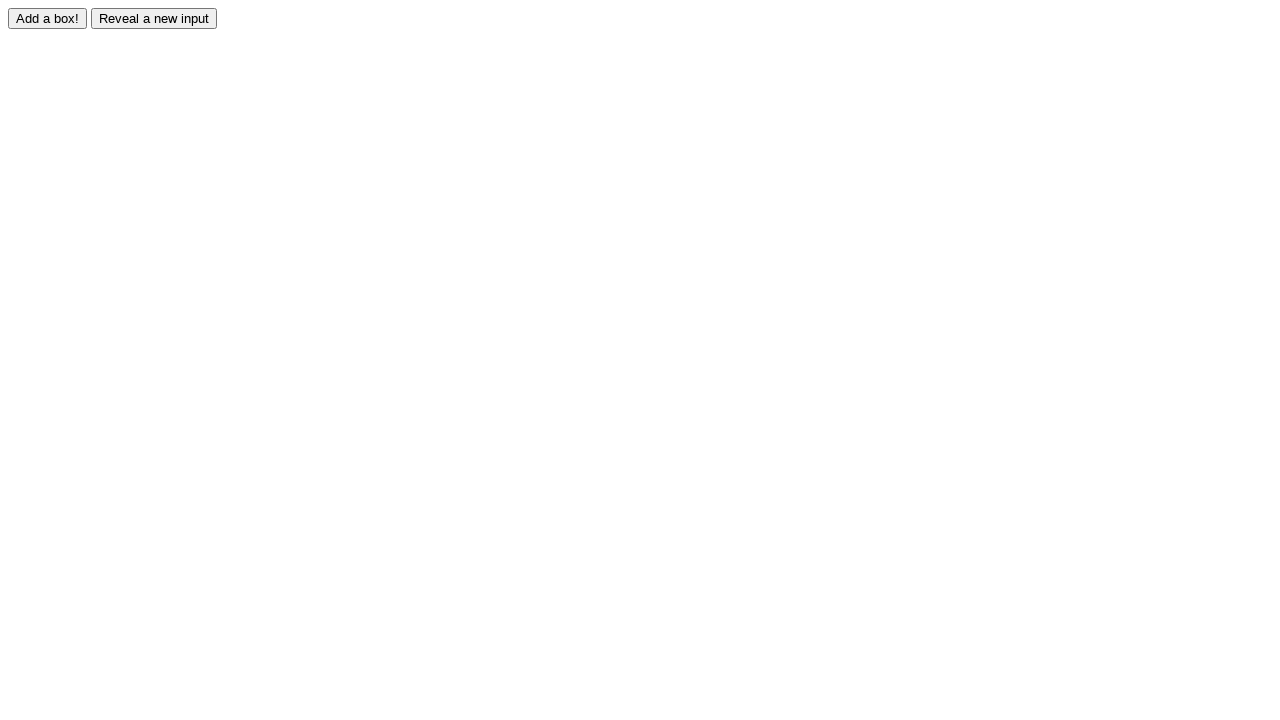

Navigated to dynamic content test page
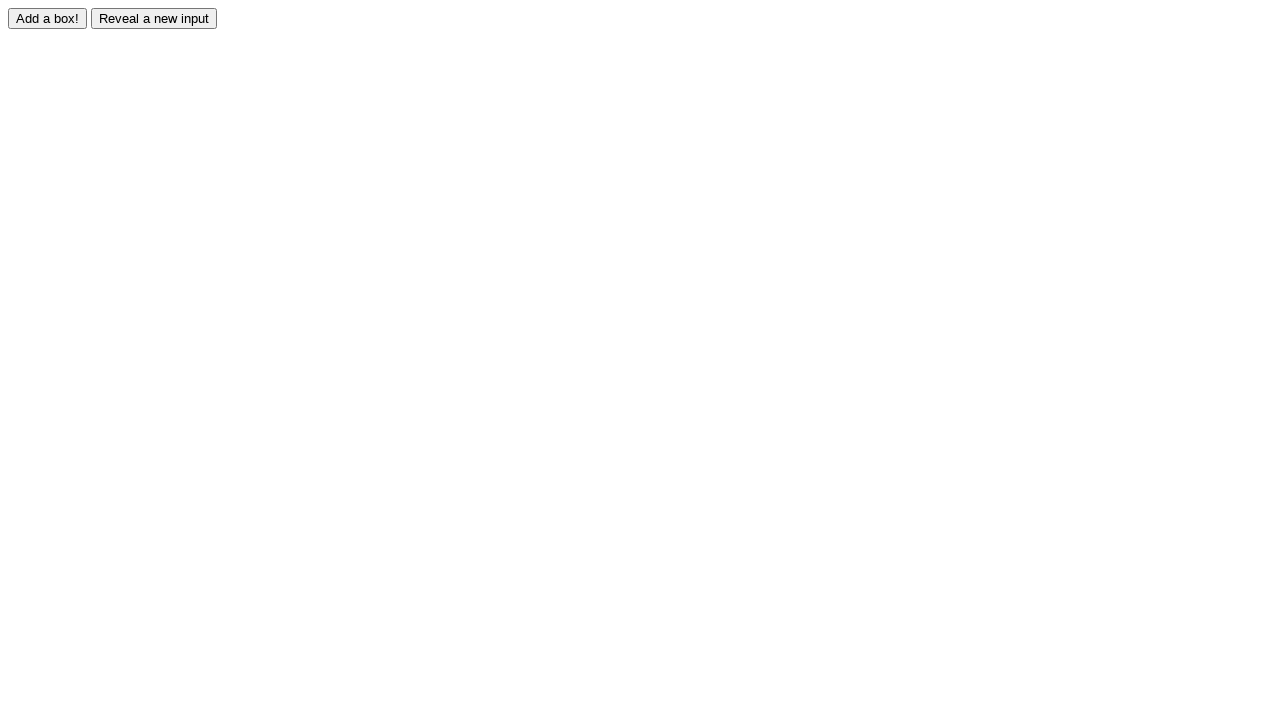

Clicked adder button to trigger dynamic content at (48, 18) on #adder
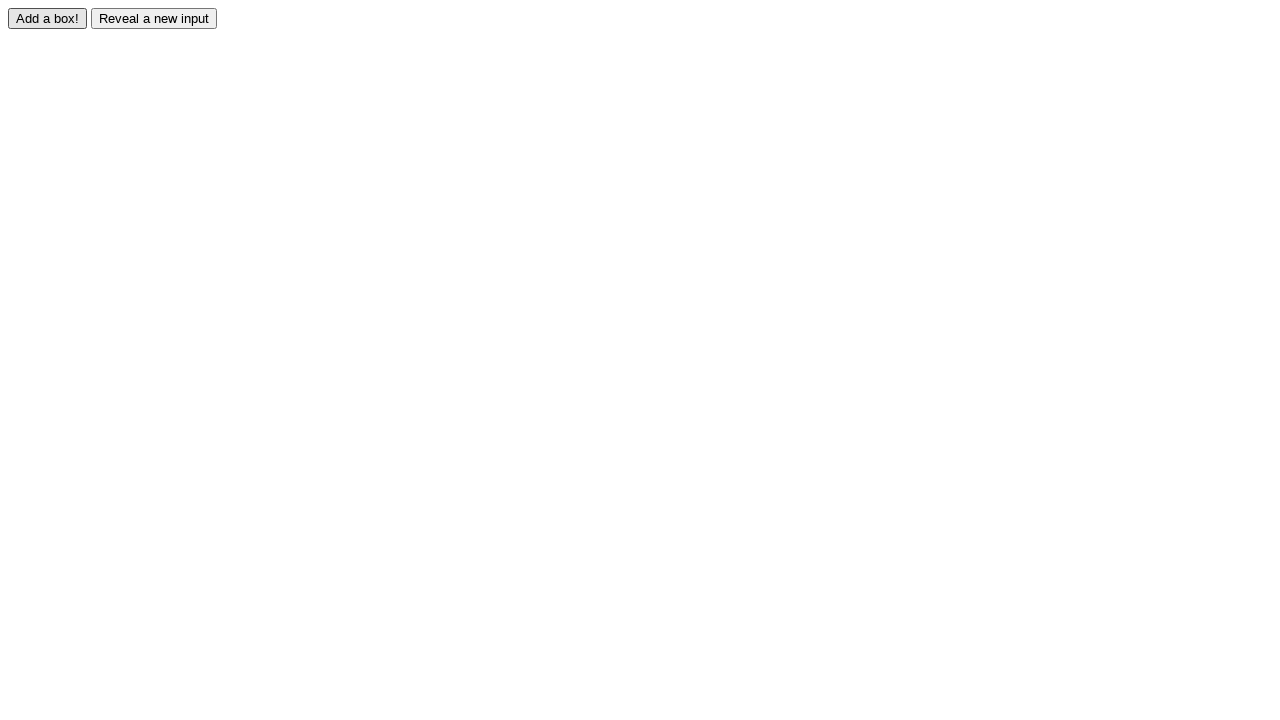

Waited for dynamically added box element to become visible
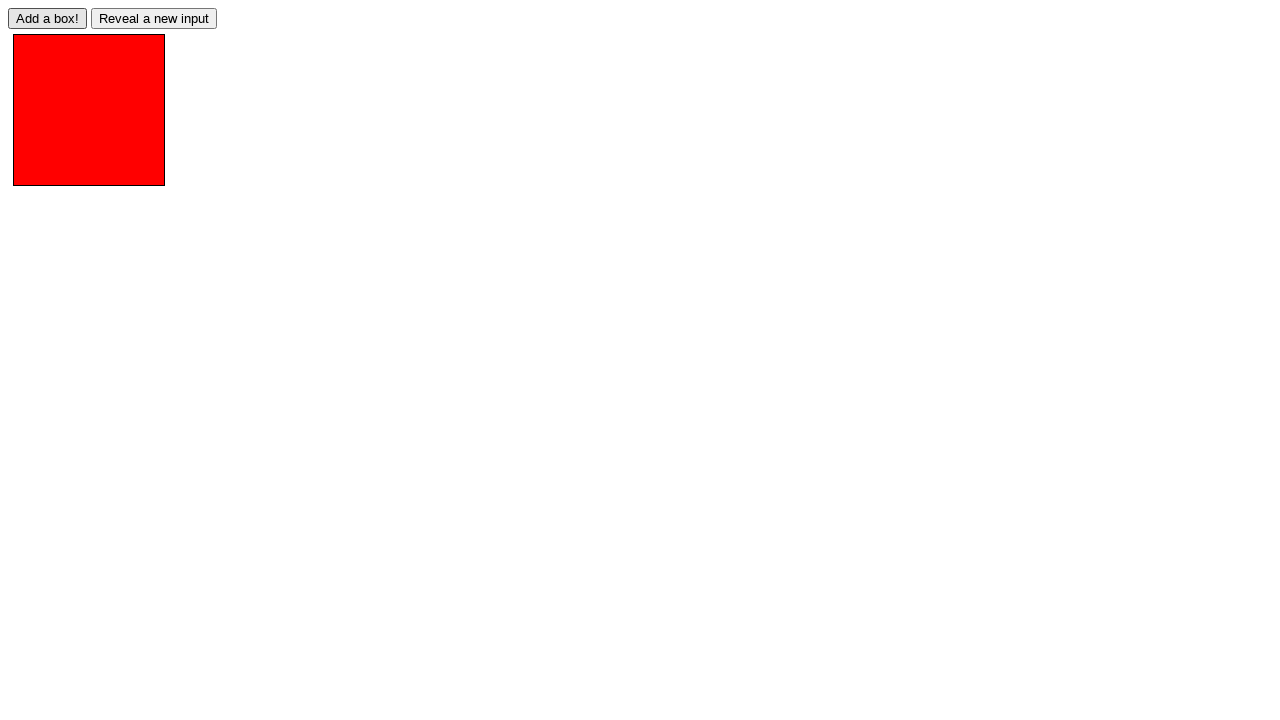

Verified that the box element is displayed
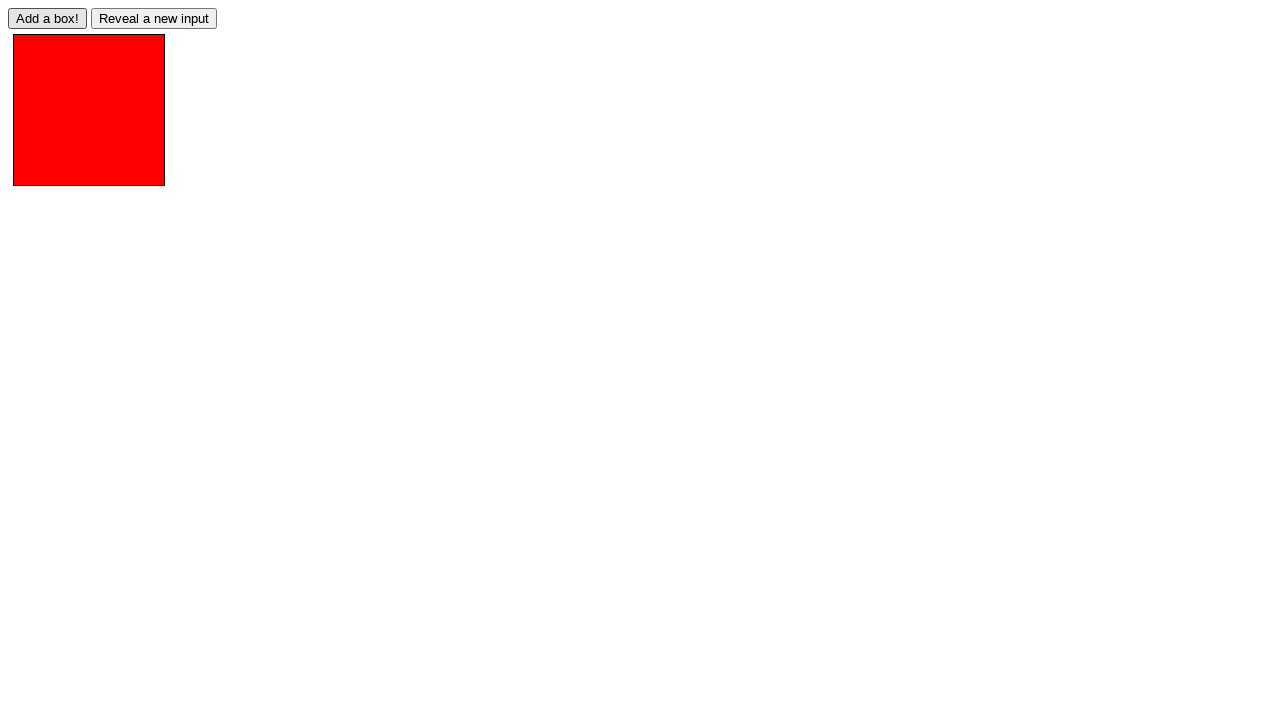

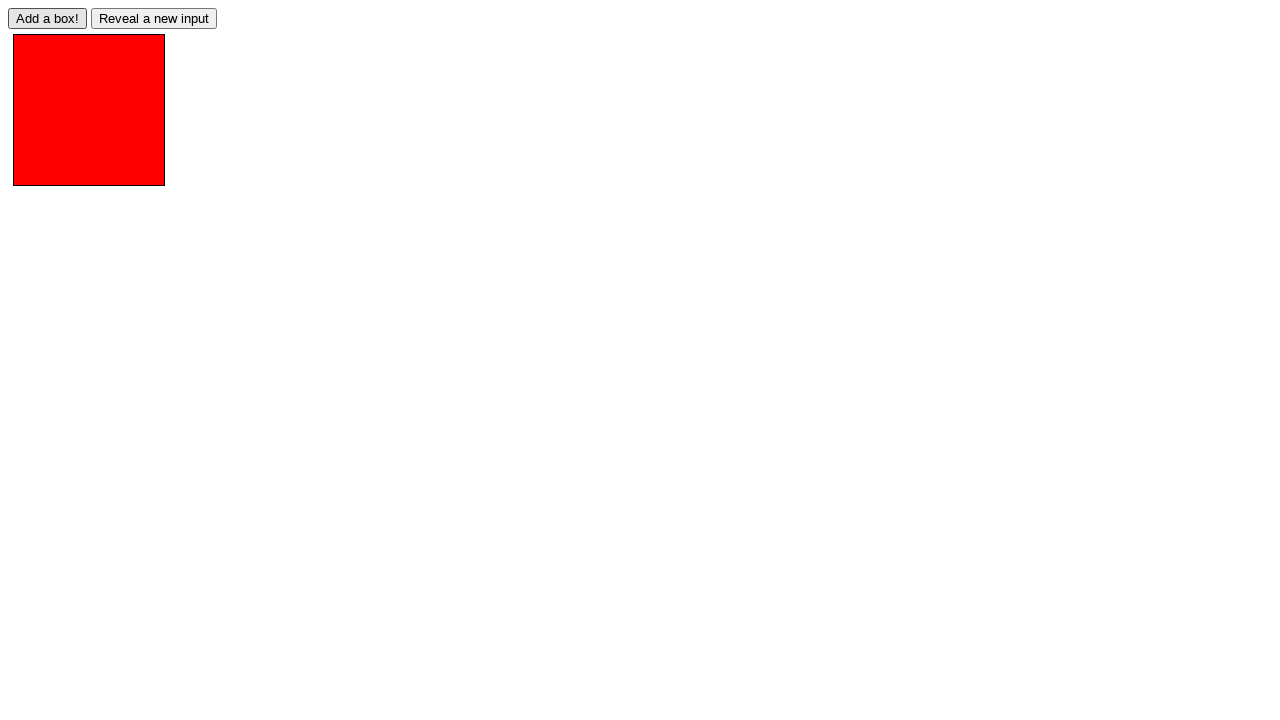